Tests checkbox functionality by clicking checkboxes, verifying their selection state, and counting the total number of checkboxes on the page

Starting URL: https://rahulshettyacademy.com/AutomationPractice/

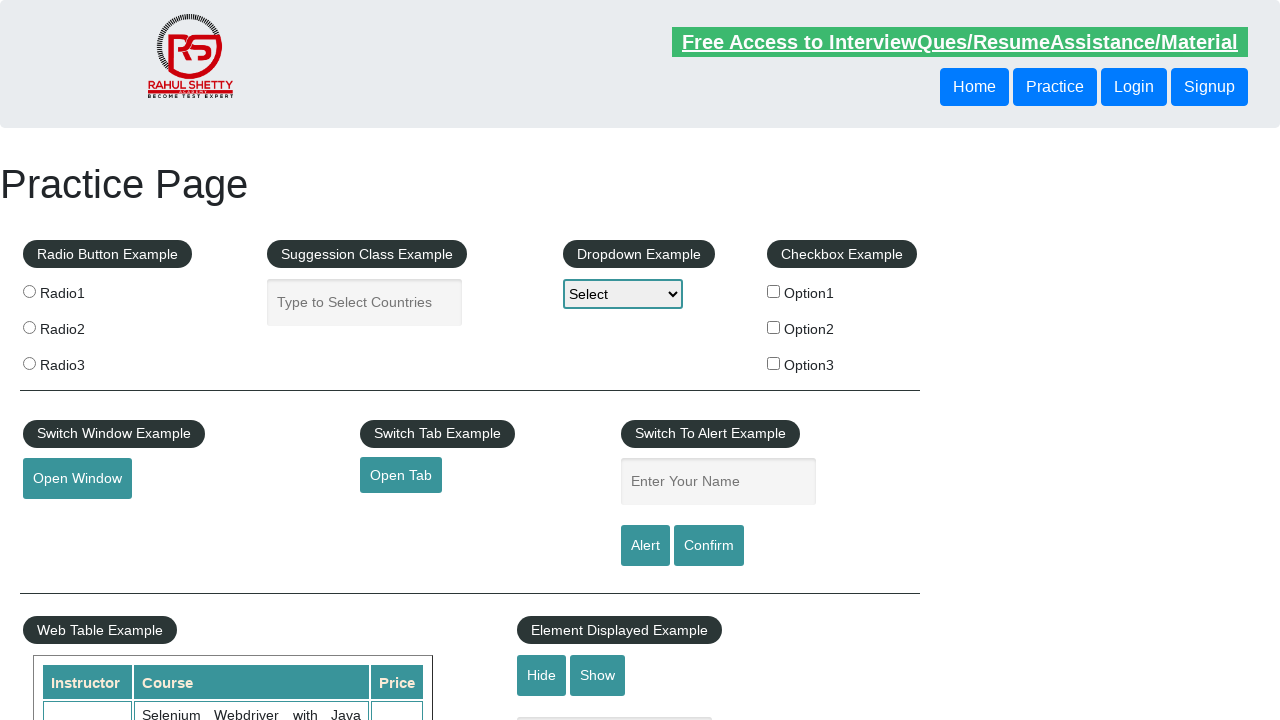

Clicked first checkbox to select it at (774, 291) on #checkBoxOption1
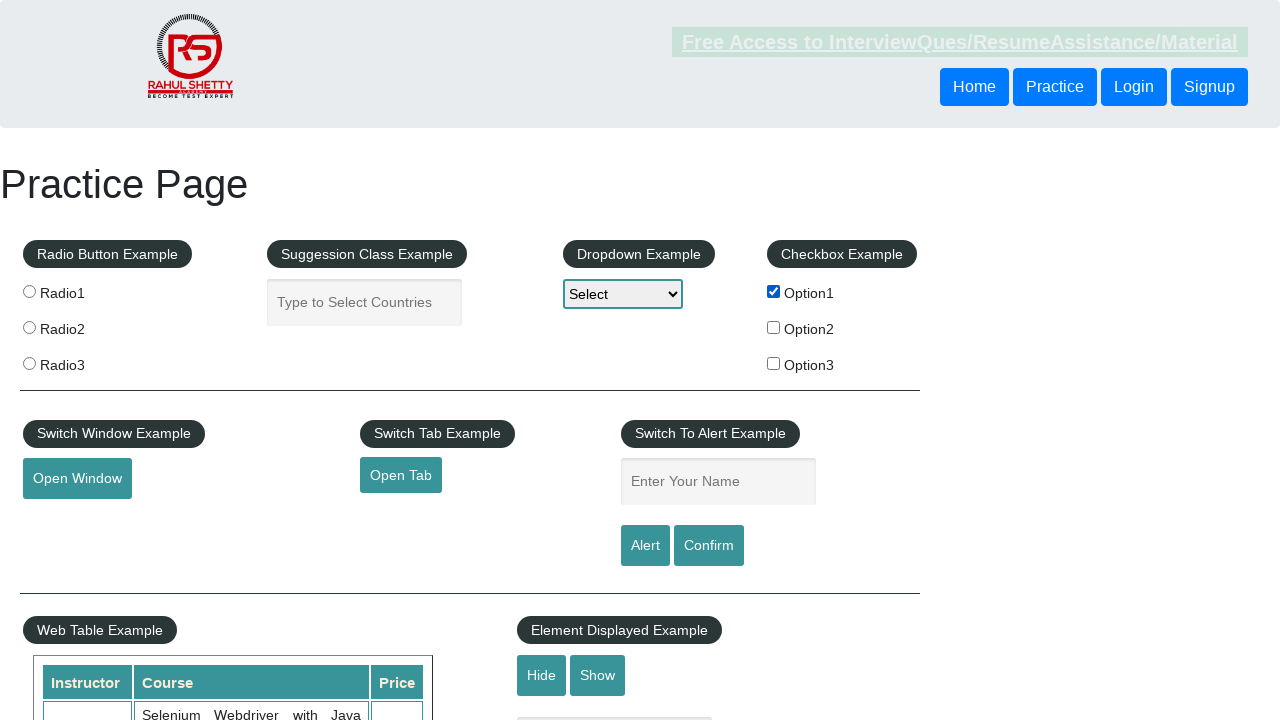

Waited 3 seconds for action to complete
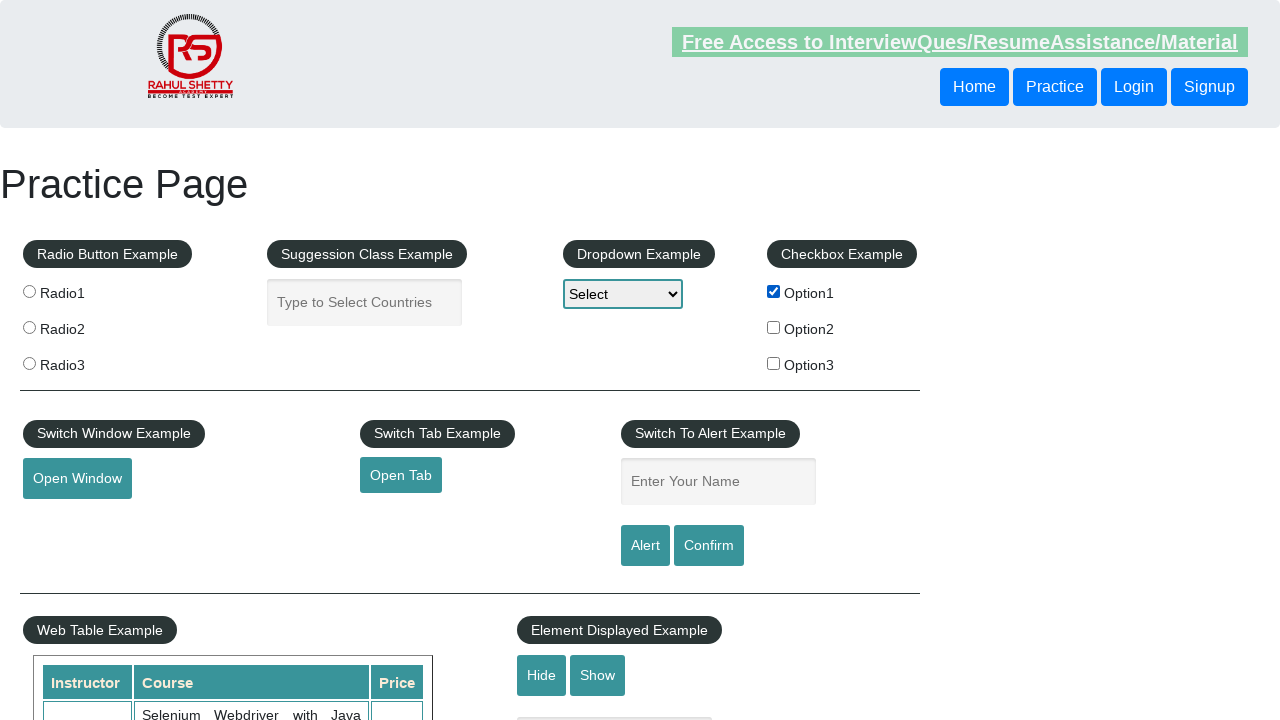

Verified first checkbox is selected
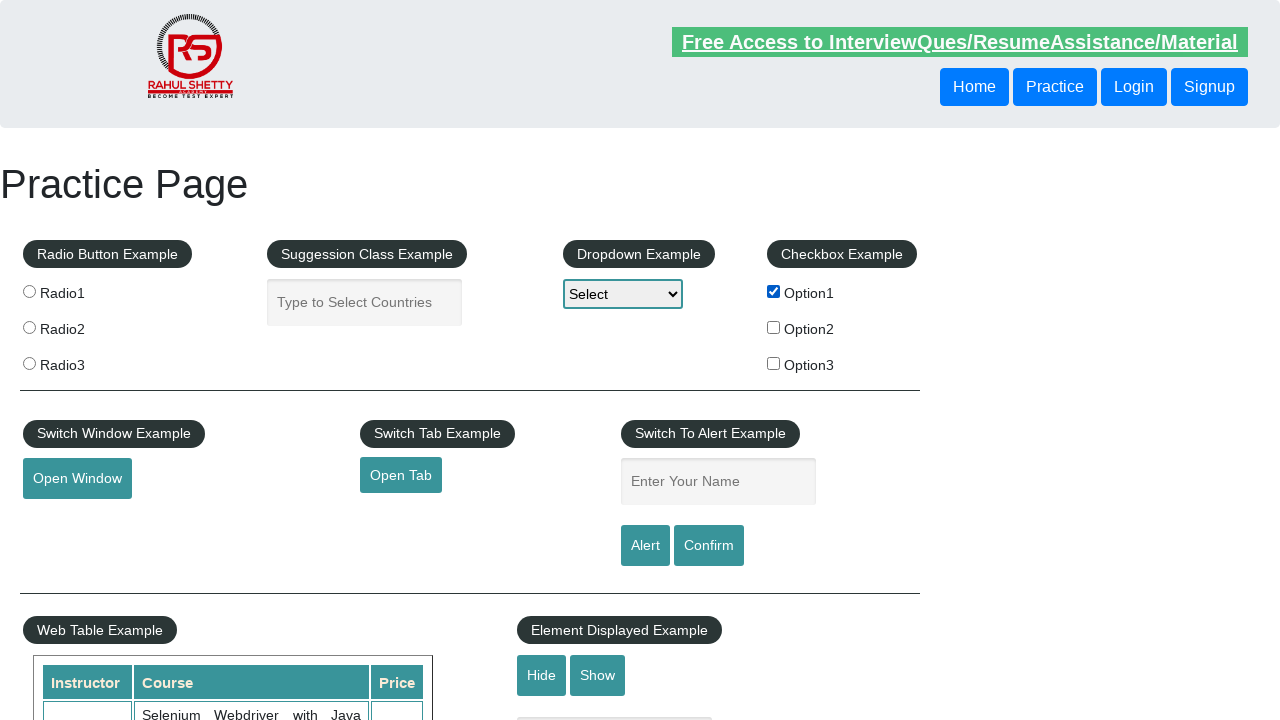

Clicked first checkbox to unselect it at (774, 291) on #checkBoxOption1
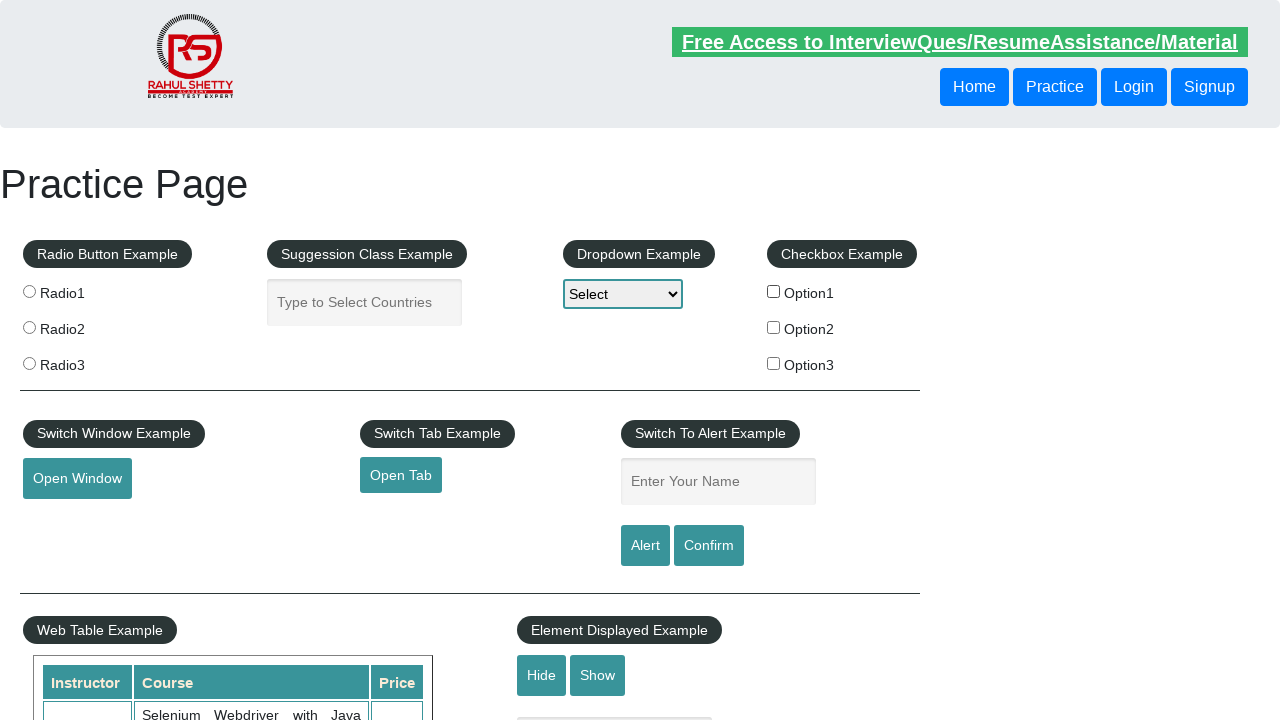

Verified first checkbox is unselected
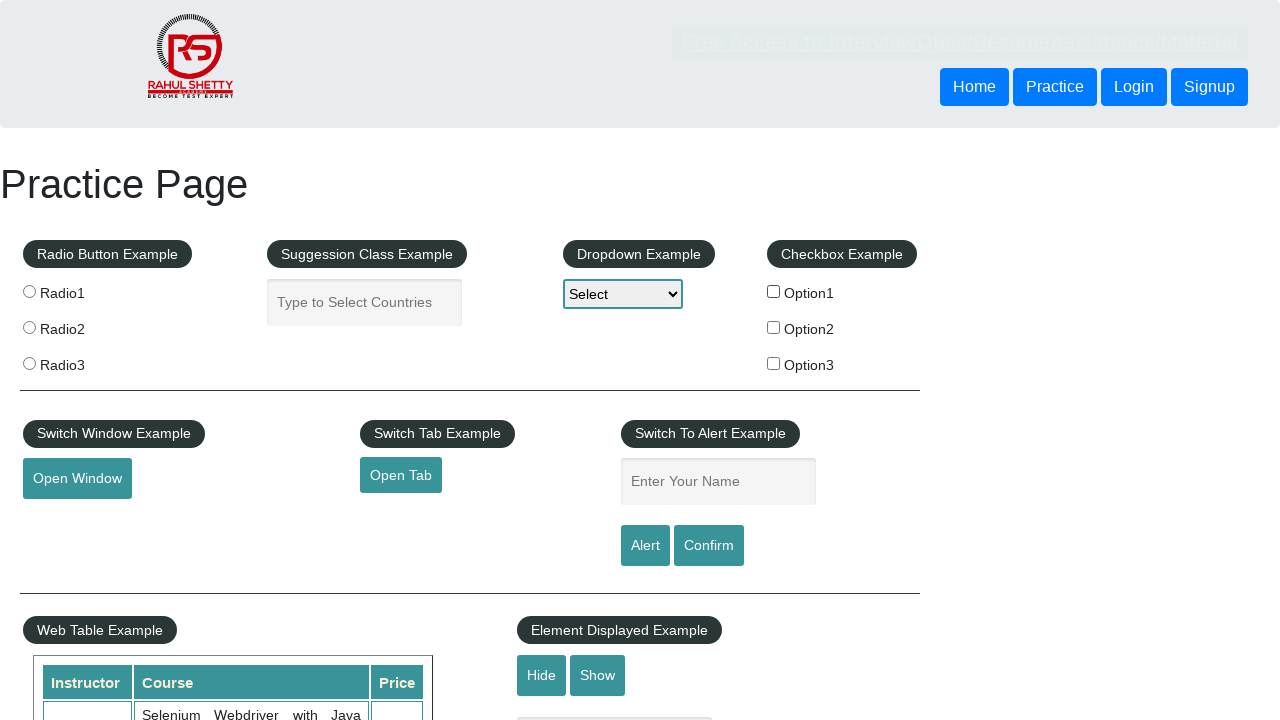

Counted total checkboxes on page: 3
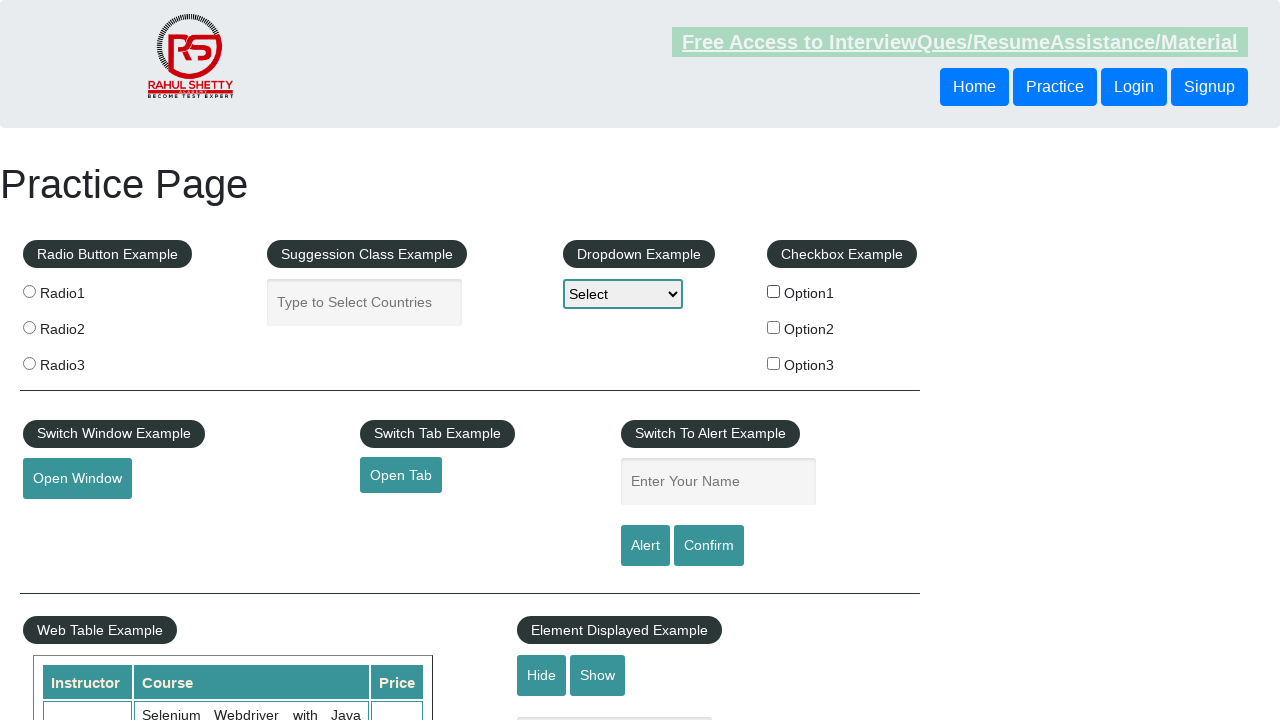

Verified total checkbox count is 3
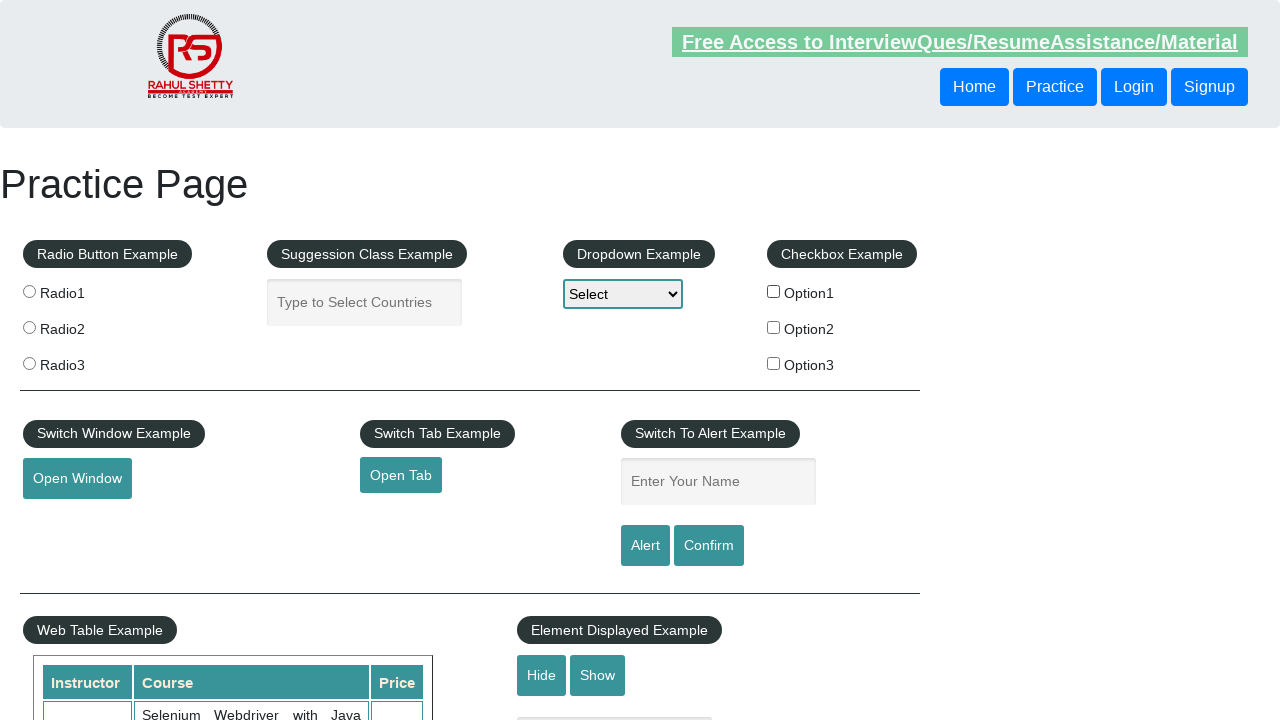

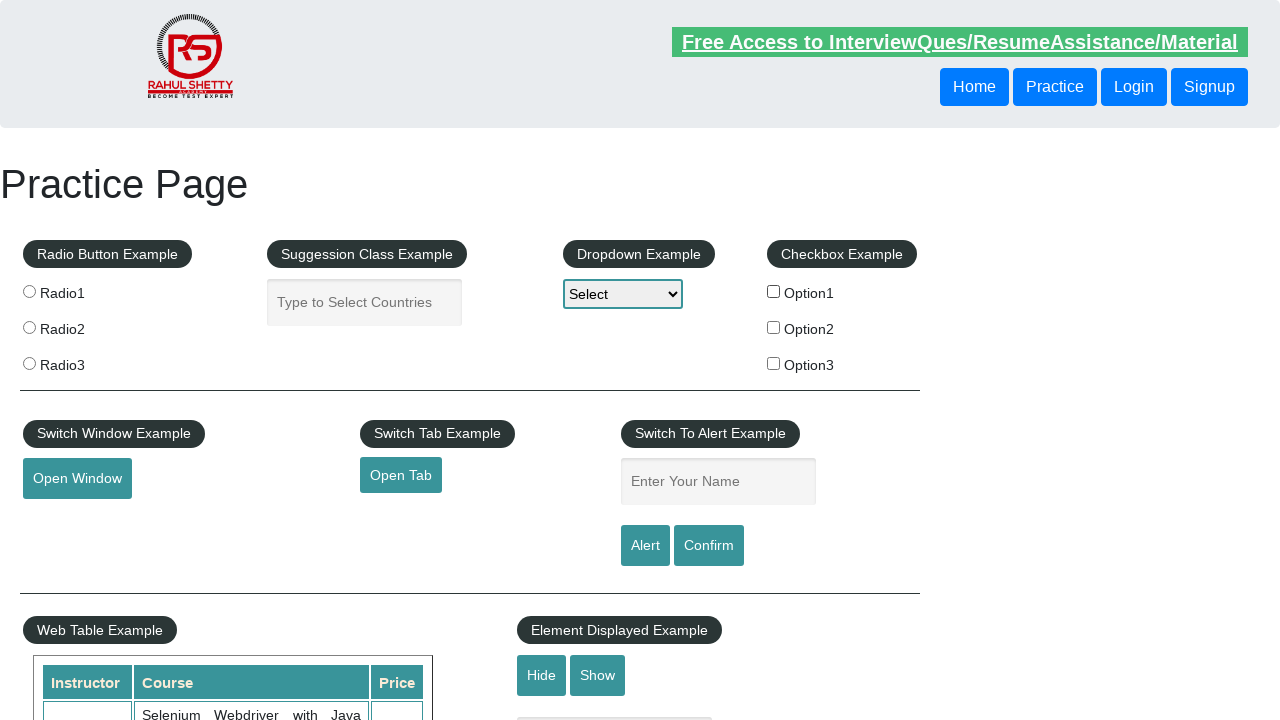